Navigates to GetCalley homepage and sets the viewport to 1920x1080 resolution for visual testing purposes.

Starting URL: https://www.getcalley.com/

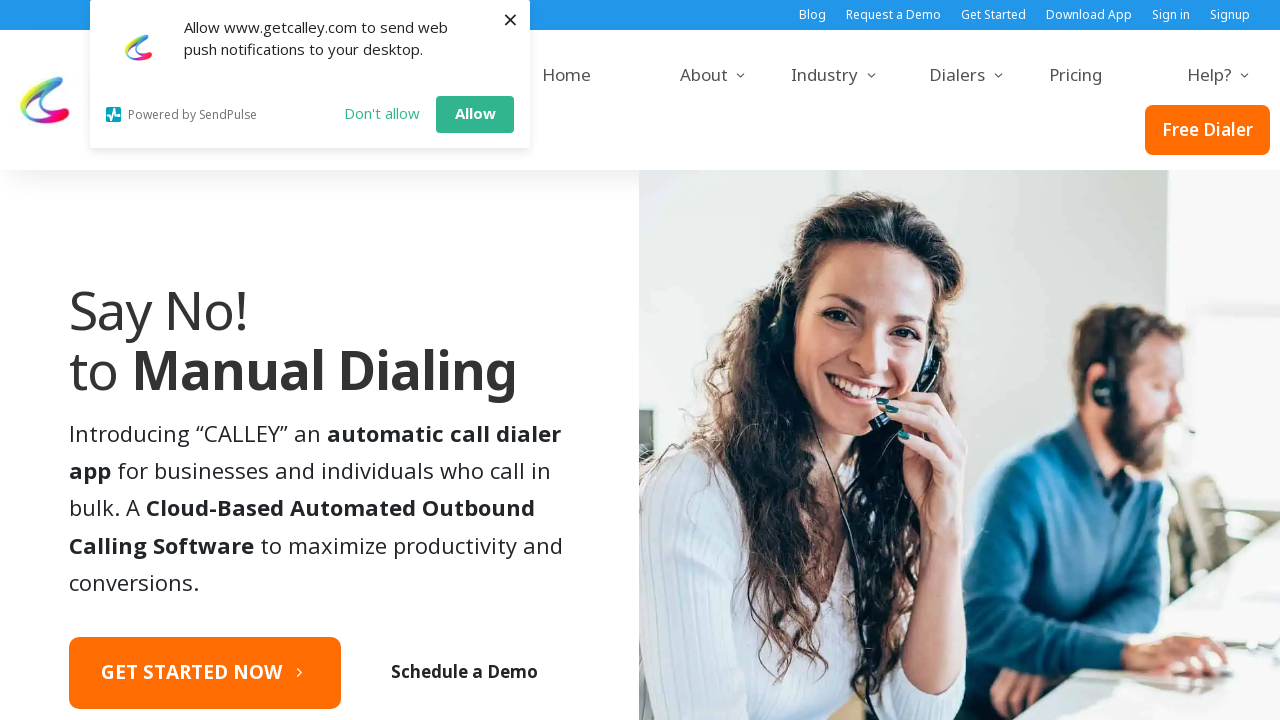

Set viewport to 1920x1080 resolution
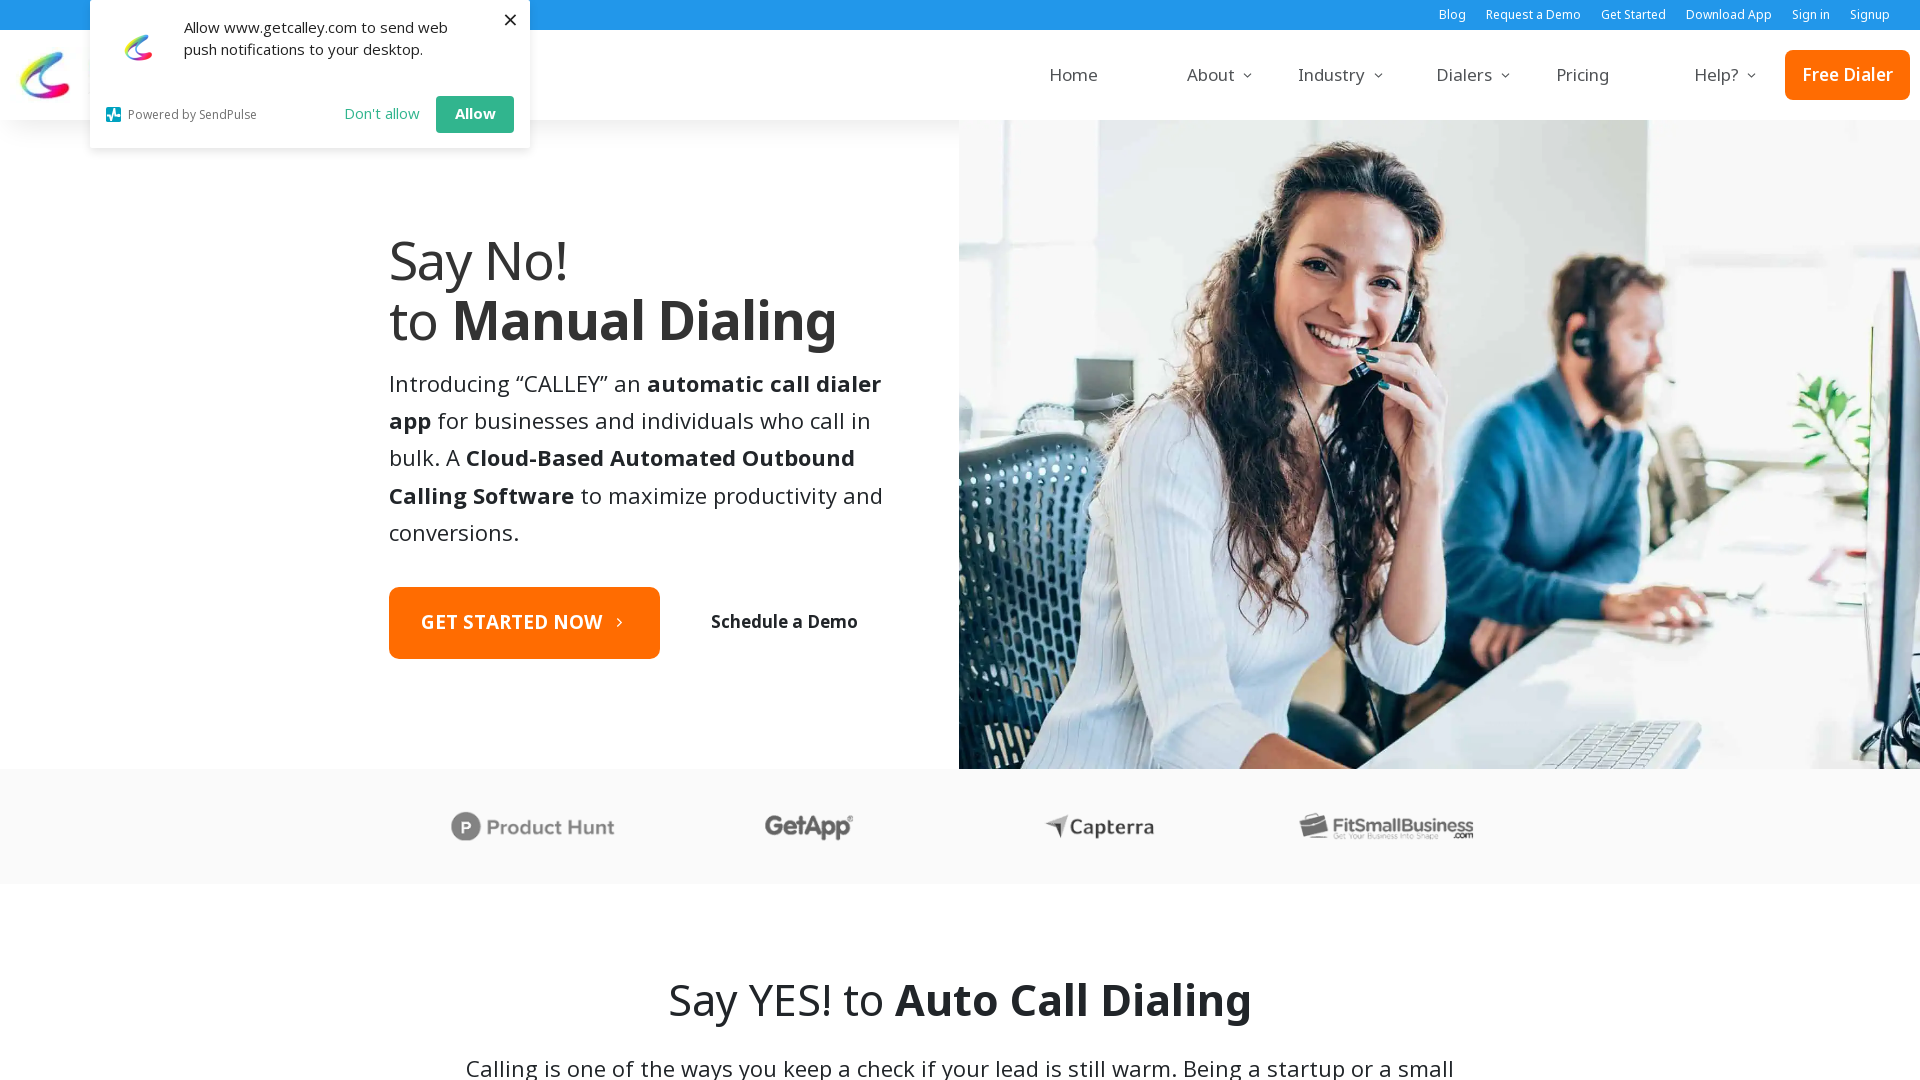

Page fully loaded - network idle state reached
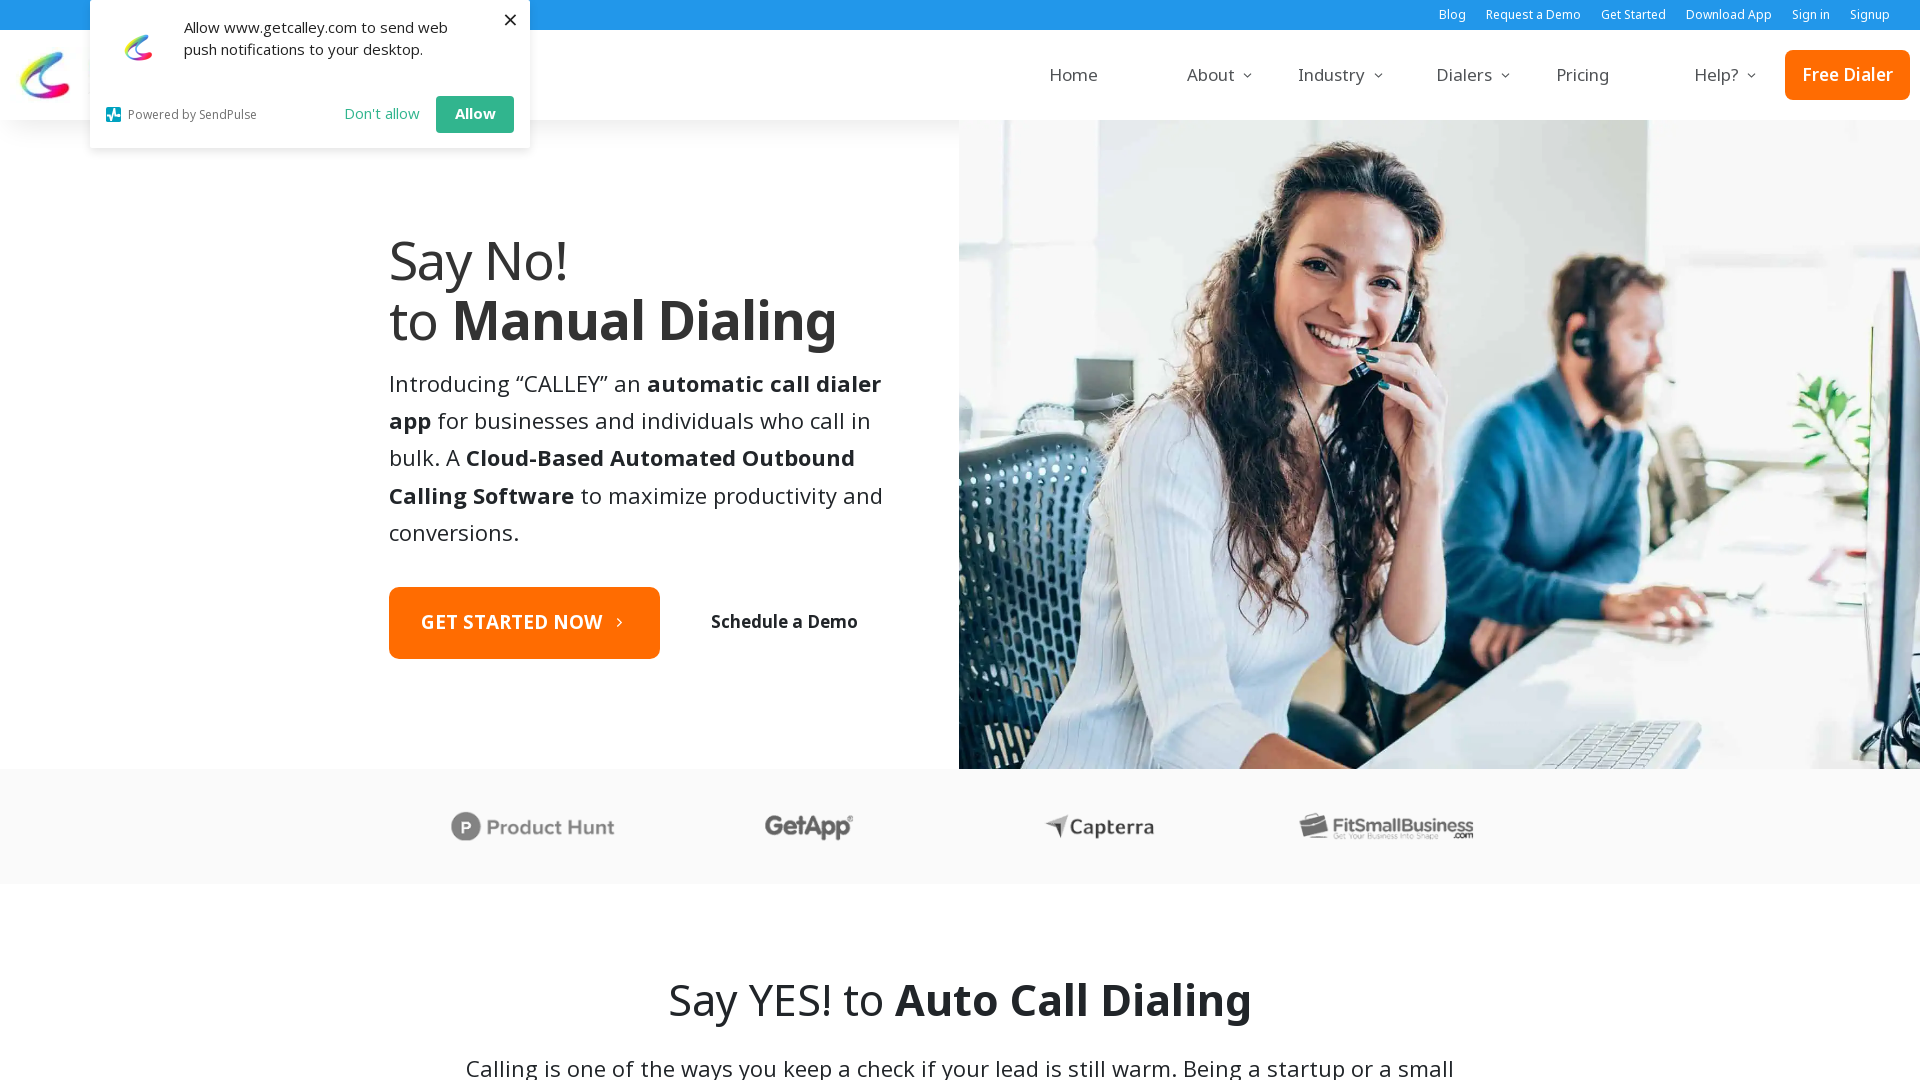

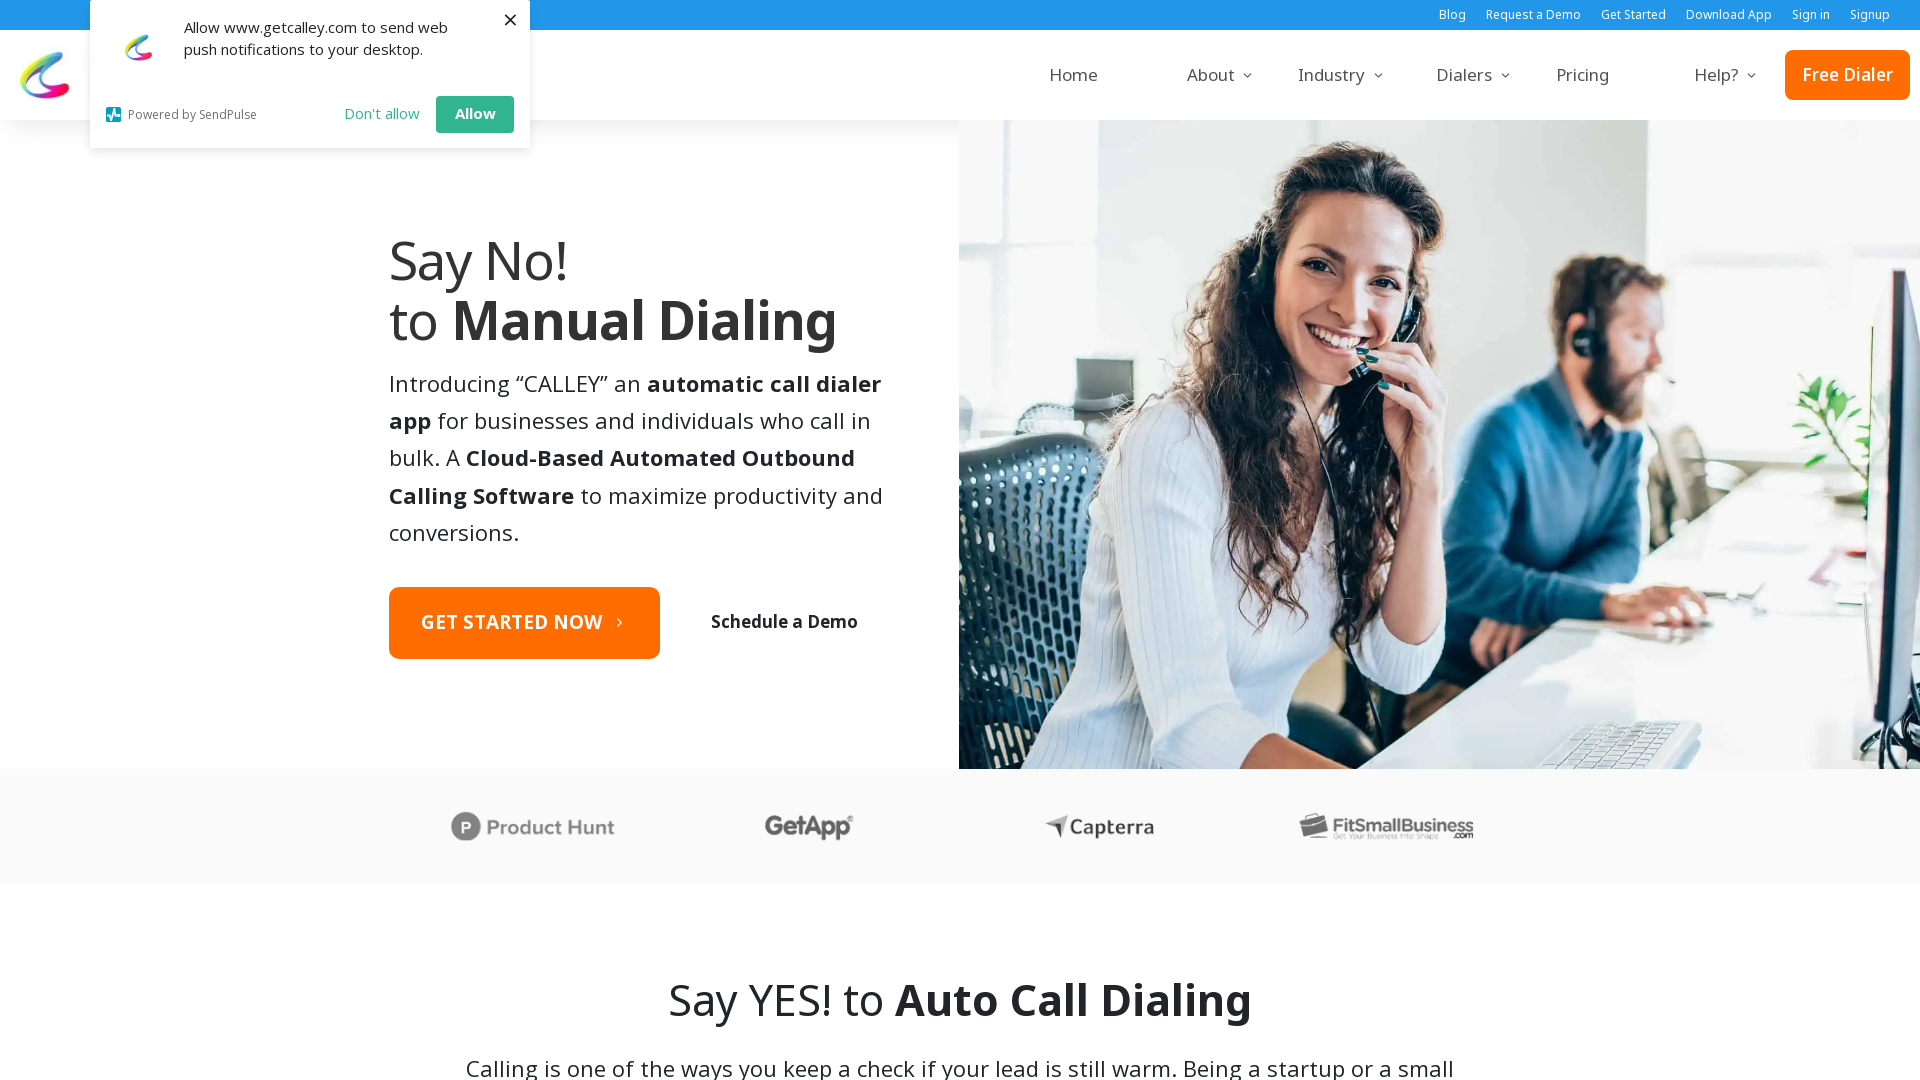